Navigates to a weather radar map on Ventusky and waits for the page to fully load (network idle state)

Starting URL: https://www.ventusky.com/?p=48.58;19.53;7&l=radar

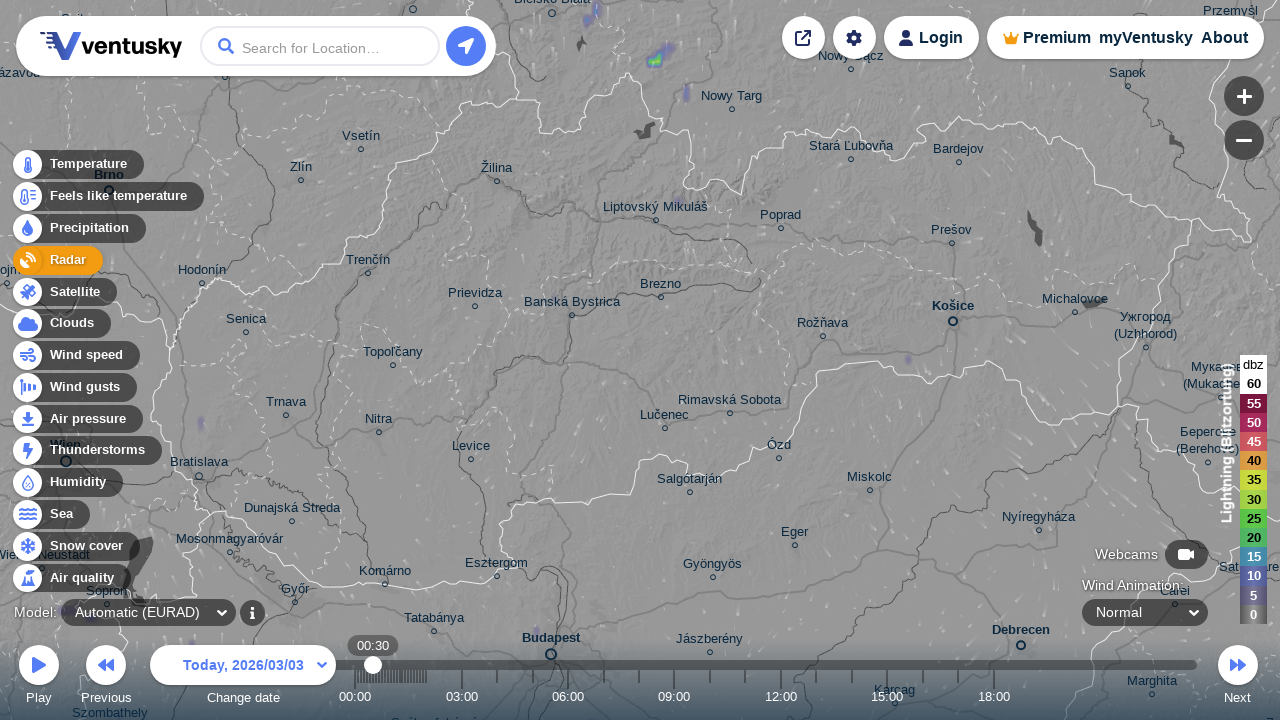

Navigated to Ventusky weather radar map at coordinates 48.58°N, 19.53°E with zoom level 7
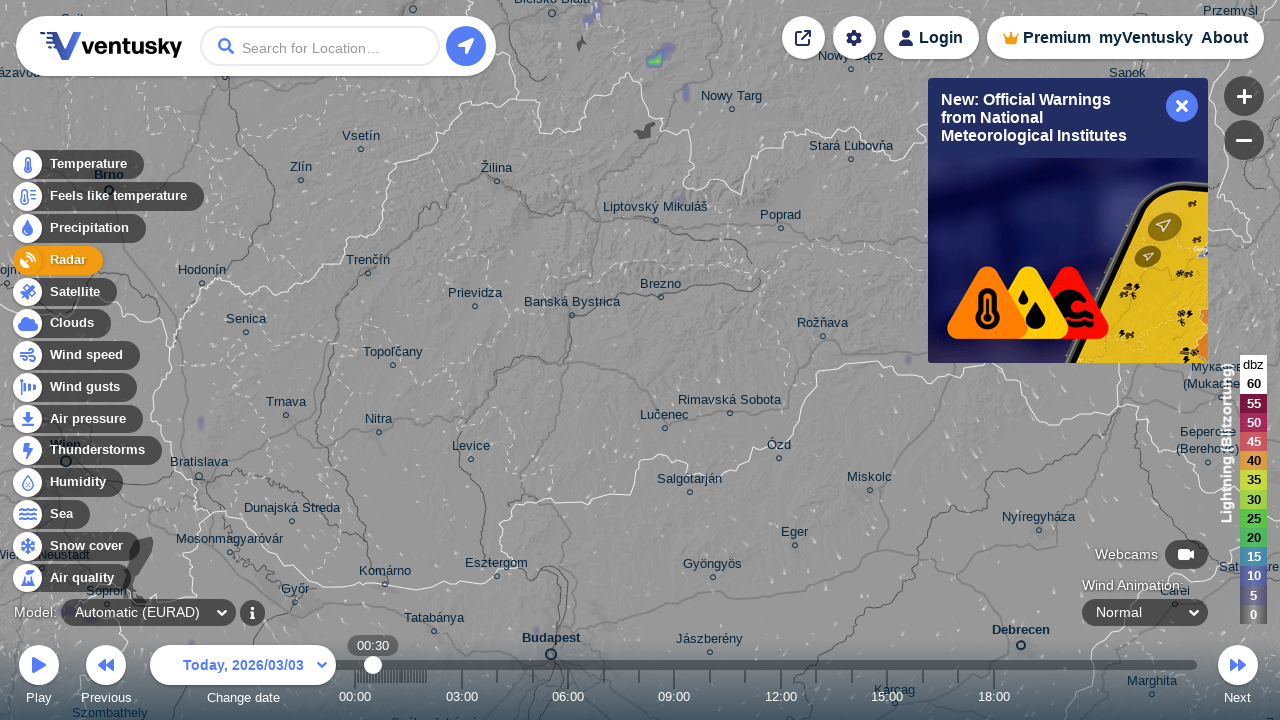

Page reached network idle state - all network requests completed
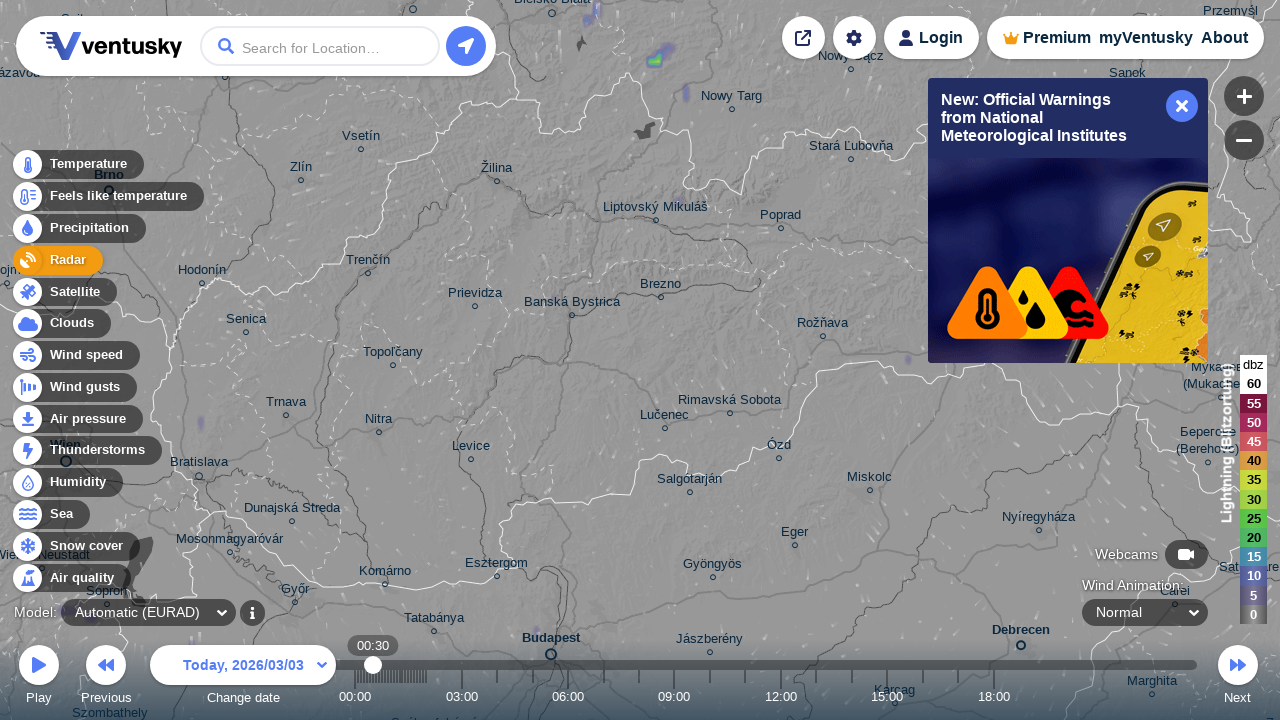

Radar map canvas element became visible
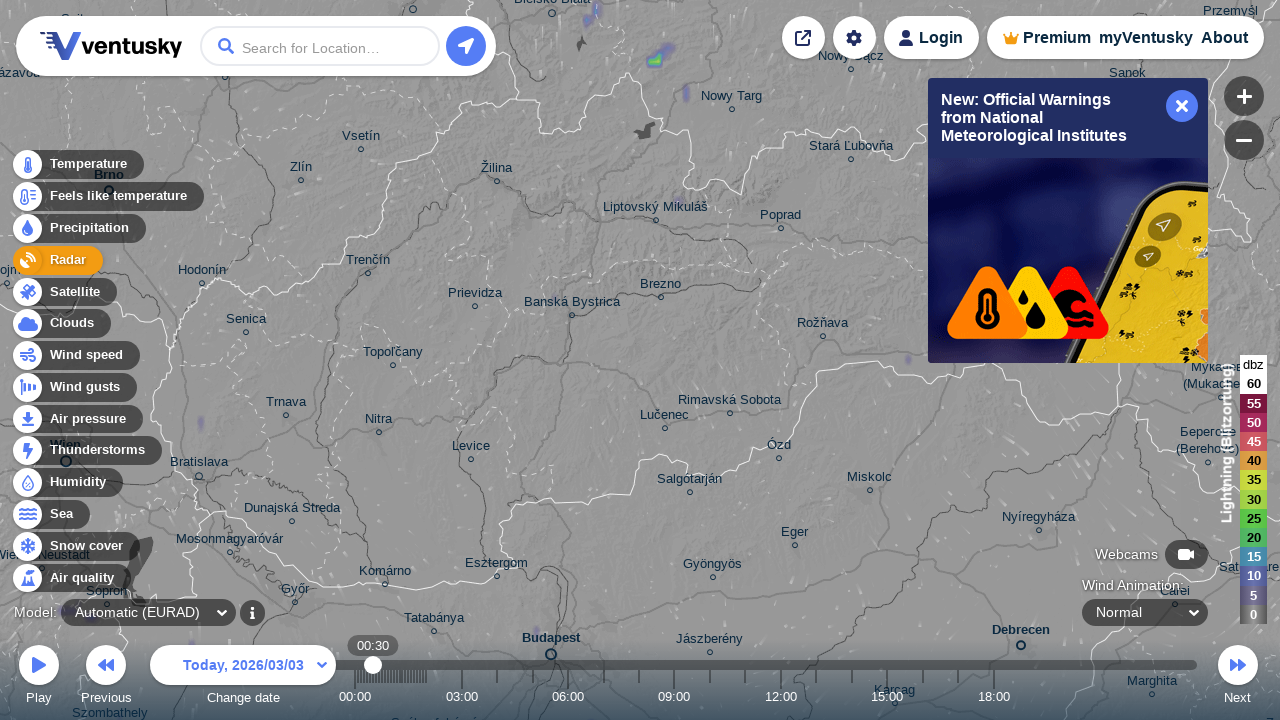

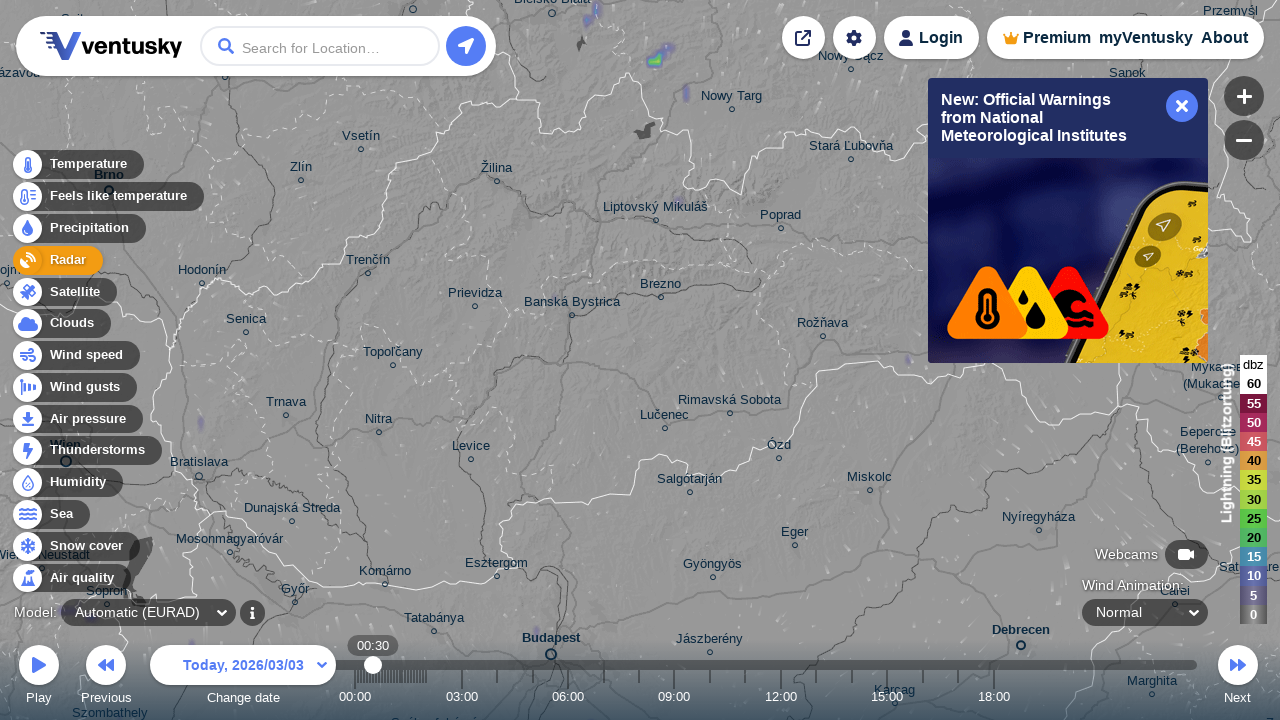